Tests JavaScript alert dialog interactions including accepting an alert, dismissing a confirmation dialog, and entering text in a prompt dialog then accepting it.

Starting URL: https://the-internet.herokuapp.com/javascript_alerts

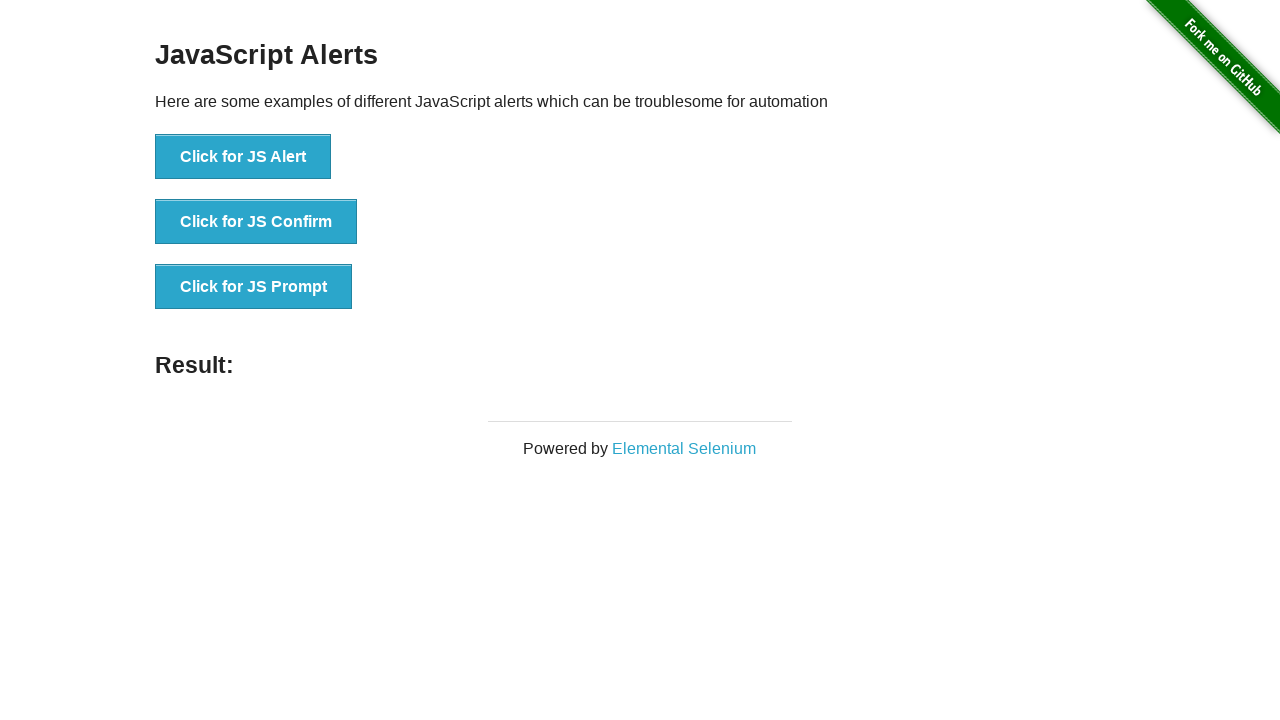

Clicked button to trigger JavaScript alert dialog at (243, 157) on button[onclick='jsAlert()']
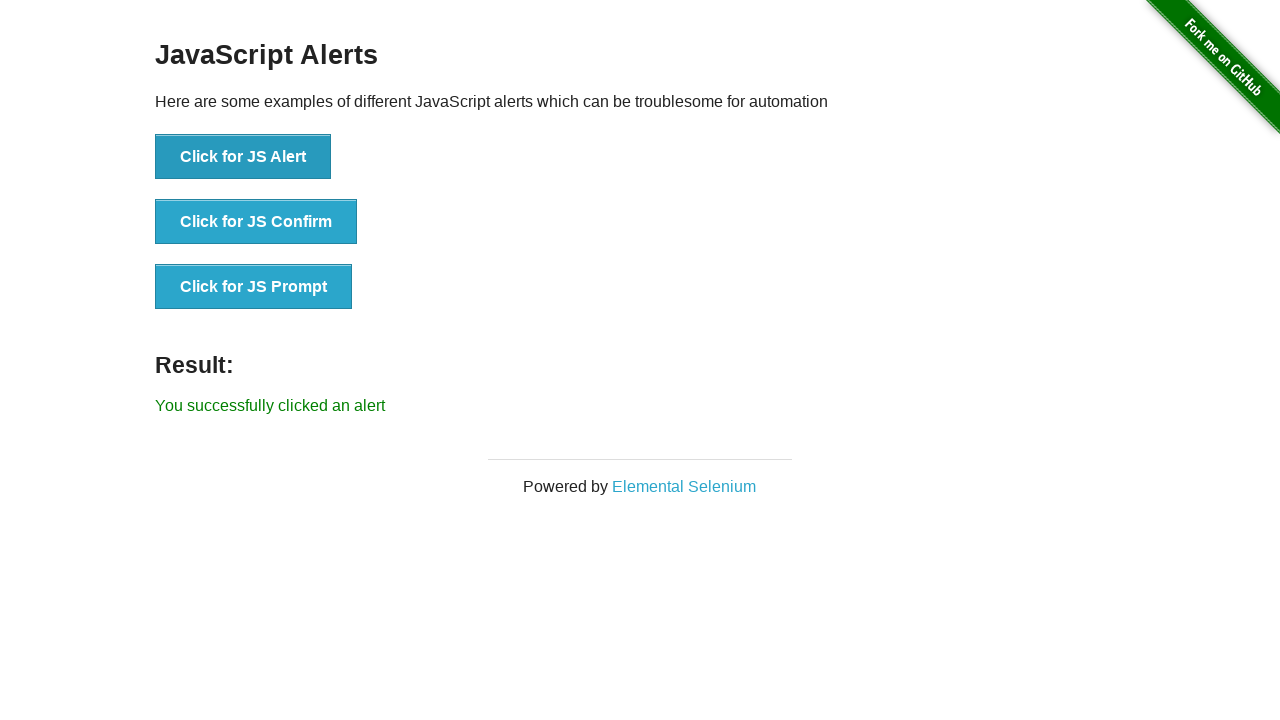

Set up dialog handler to accept alerts
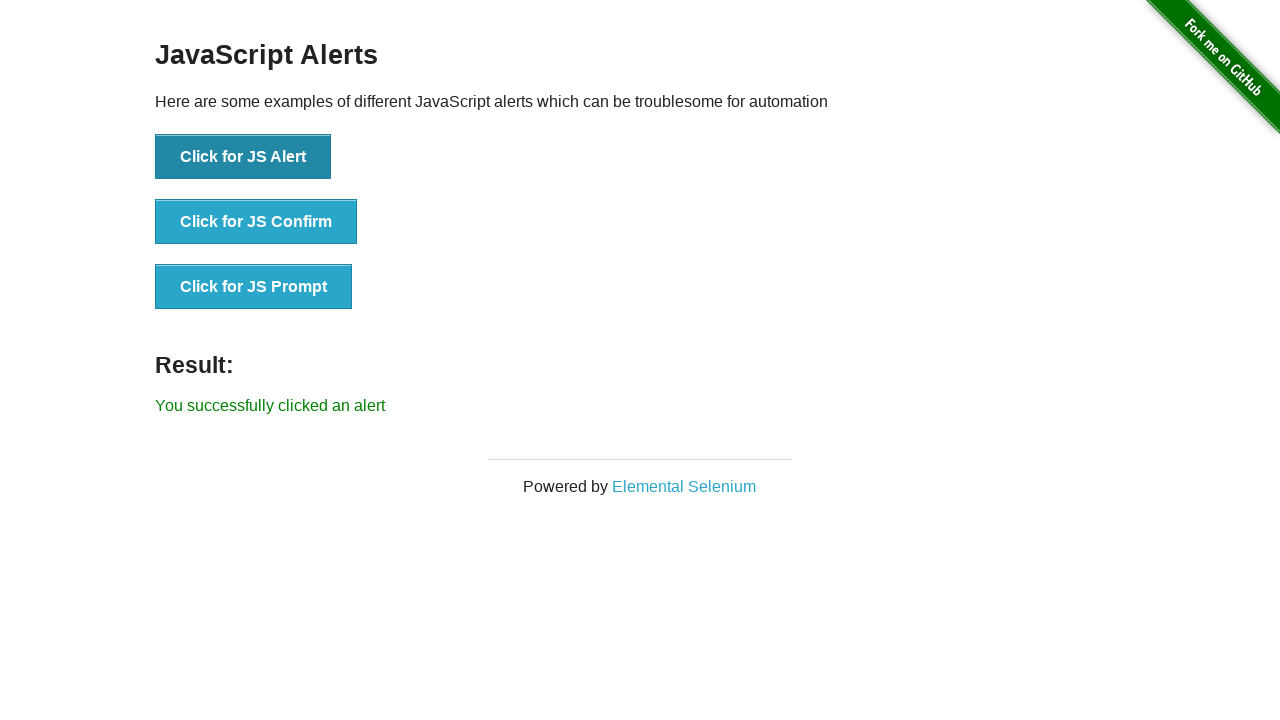

Clicked button to trigger alert and accepted it at (243, 157) on button[onclick='jsAlert()']
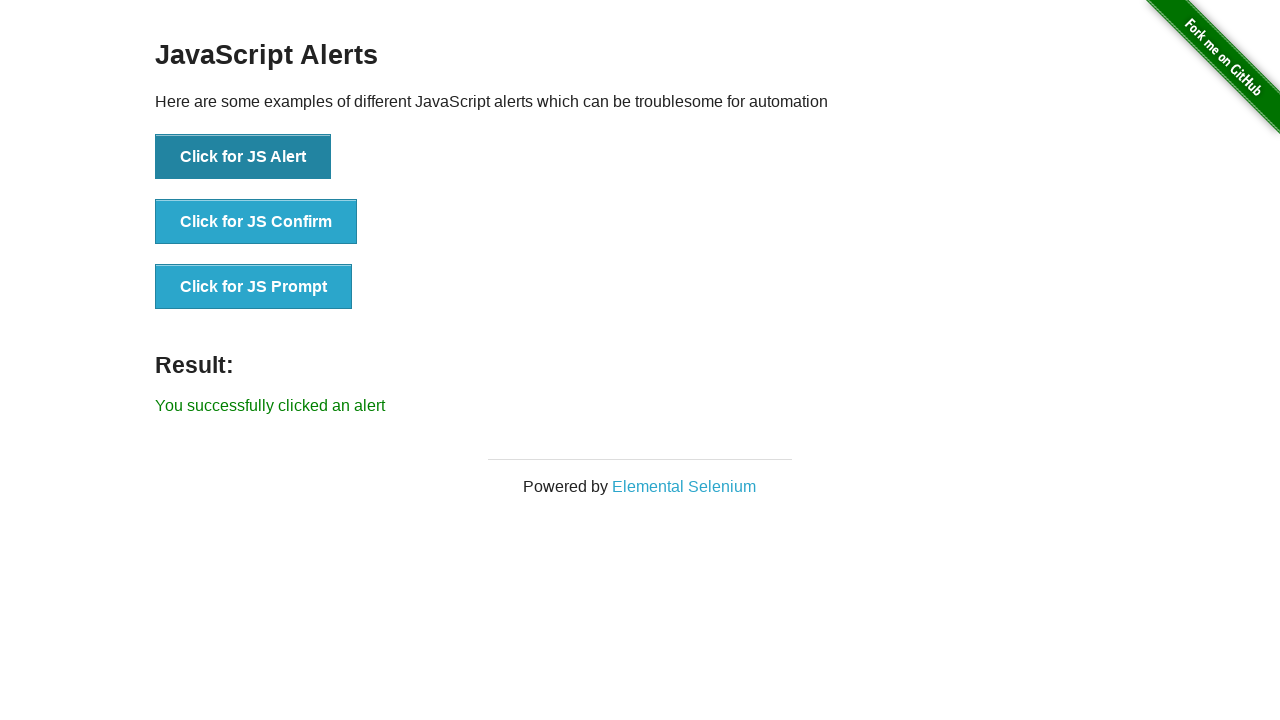

Set up dialog handler to dismiss confirmation dialogs
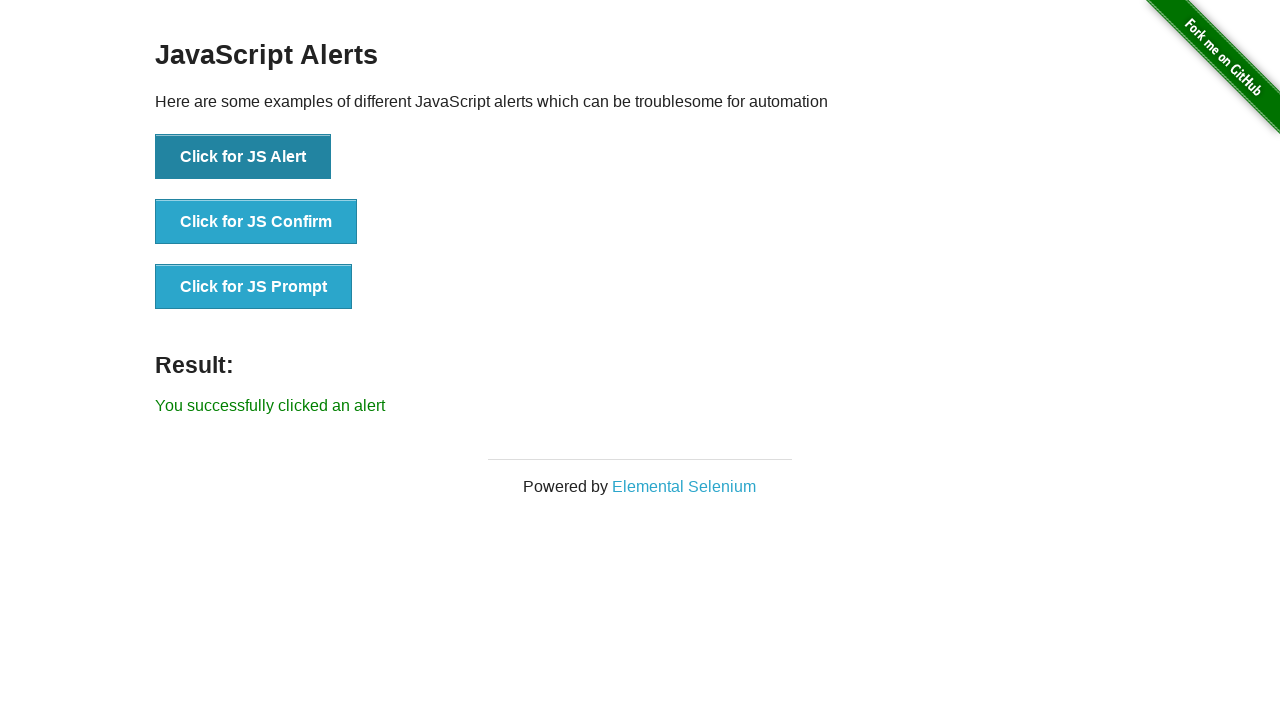

Clicked button to trigger confirmation dialog and dismissed it at (256, 222) on button[onclick='jsConfirm()']
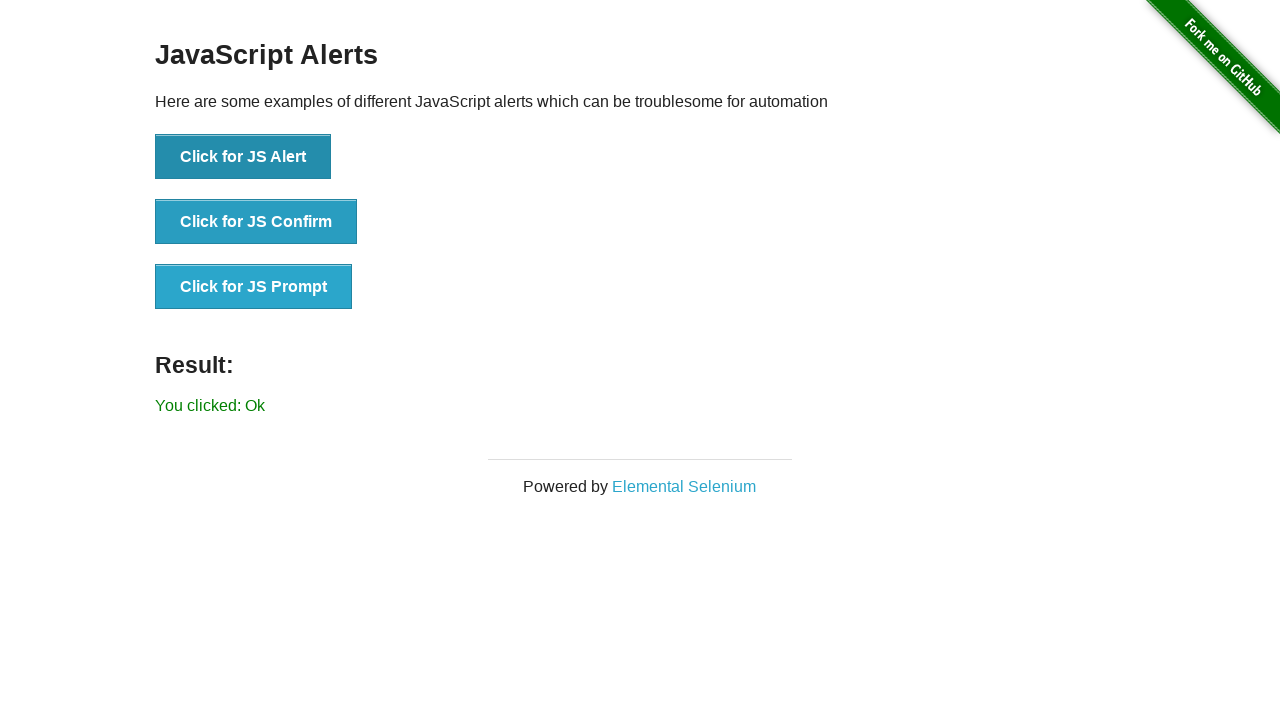

Set up dialog handler to enter text and accept prompt dialogs
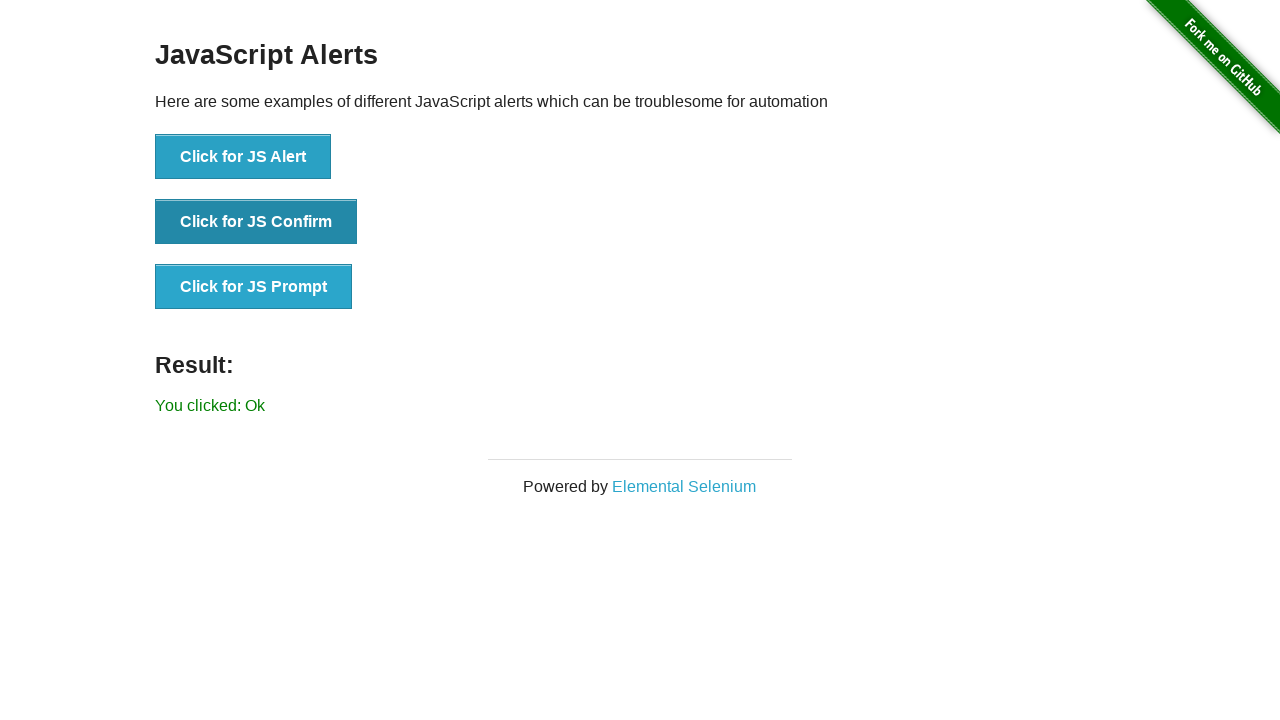

Clicked button to trigger prompt dialog, entered 'swara', and accepted it at (254, 287) on button[onclick='jsPrompt()']
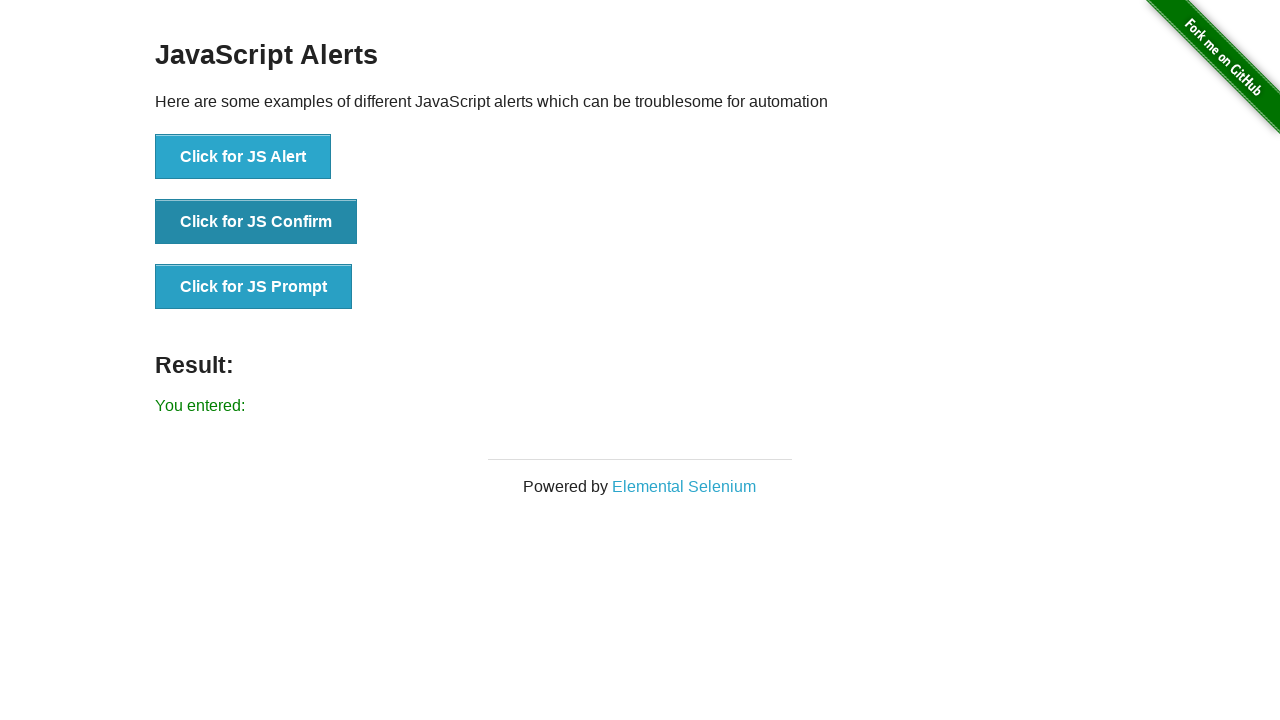

Waited for result element to appear on page
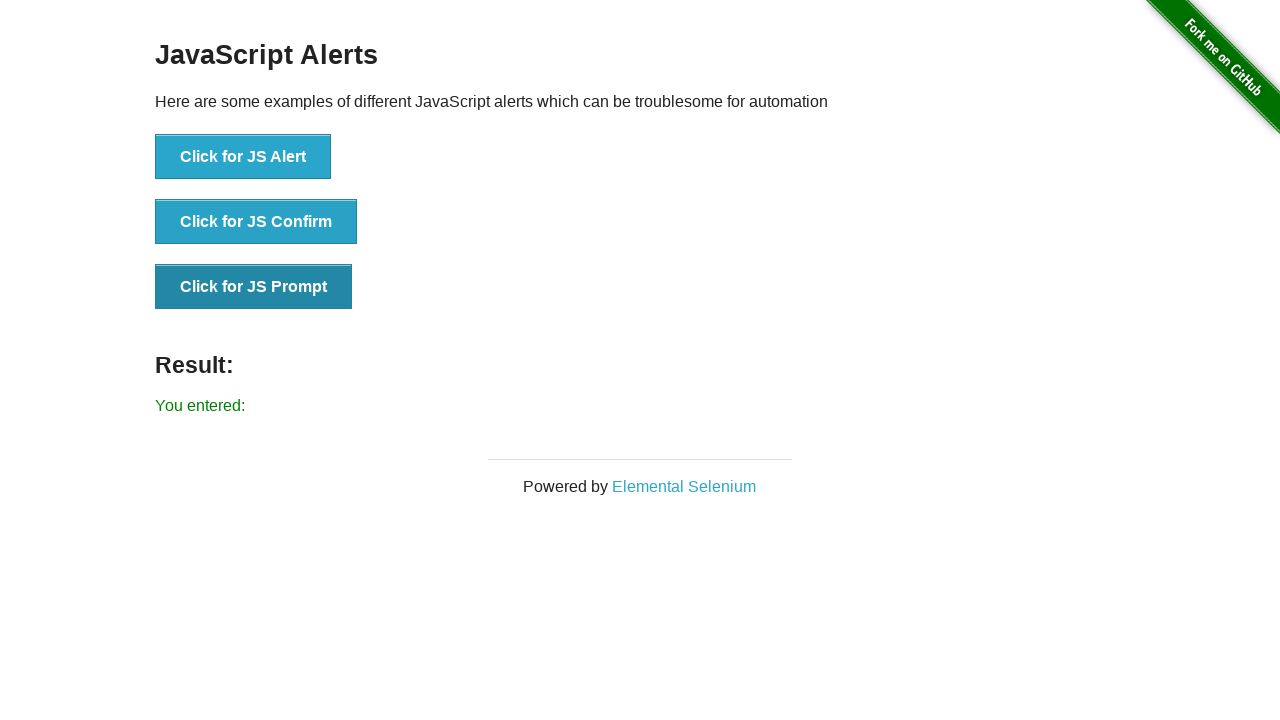

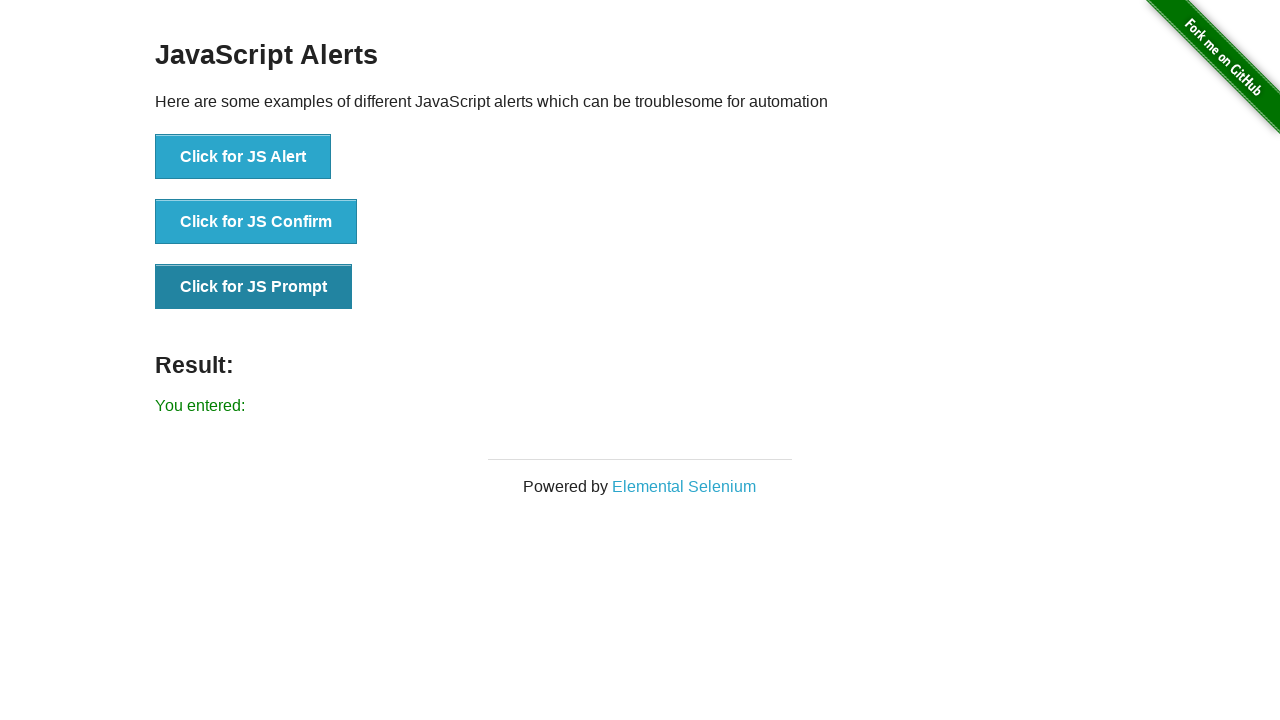